Tests handling of a prompt alert dialog by clicking a button, entering a name in the prompt, and verifying the personalized result message

Starting URL: https://testautomationpractice.blogspot.com/

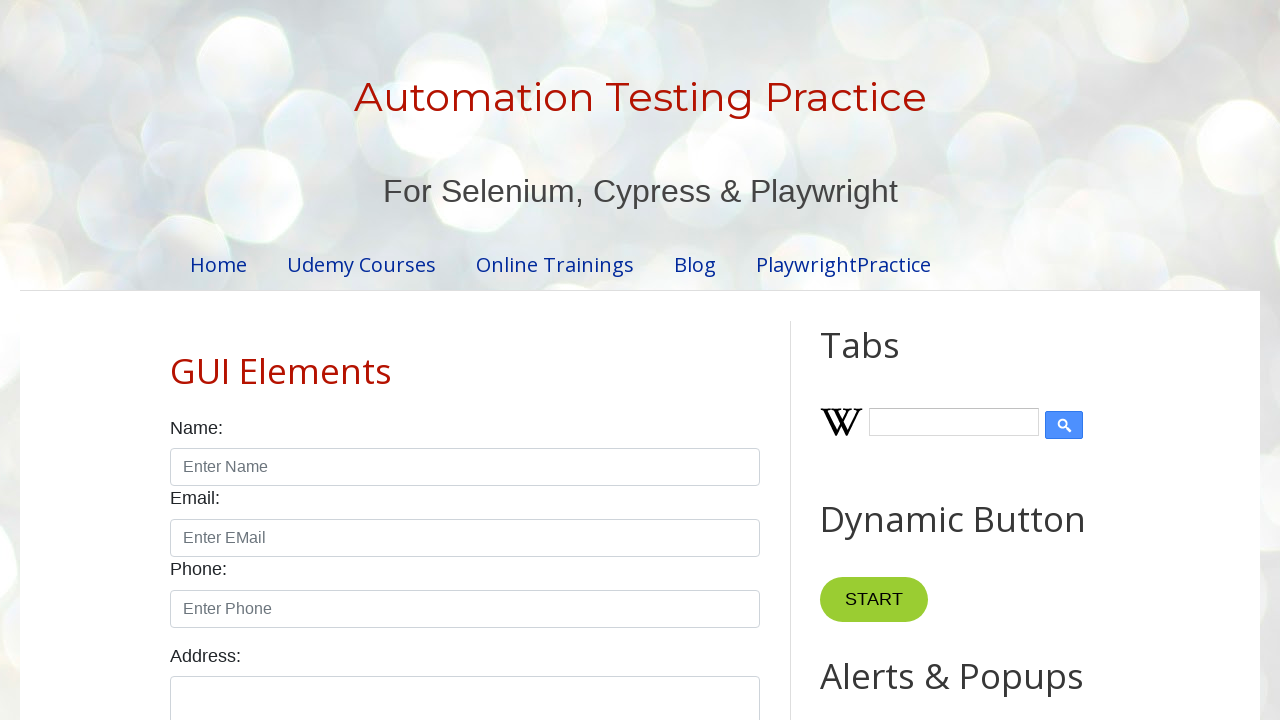

Set up dialog handler to accept prompt with 'Bhuvi'
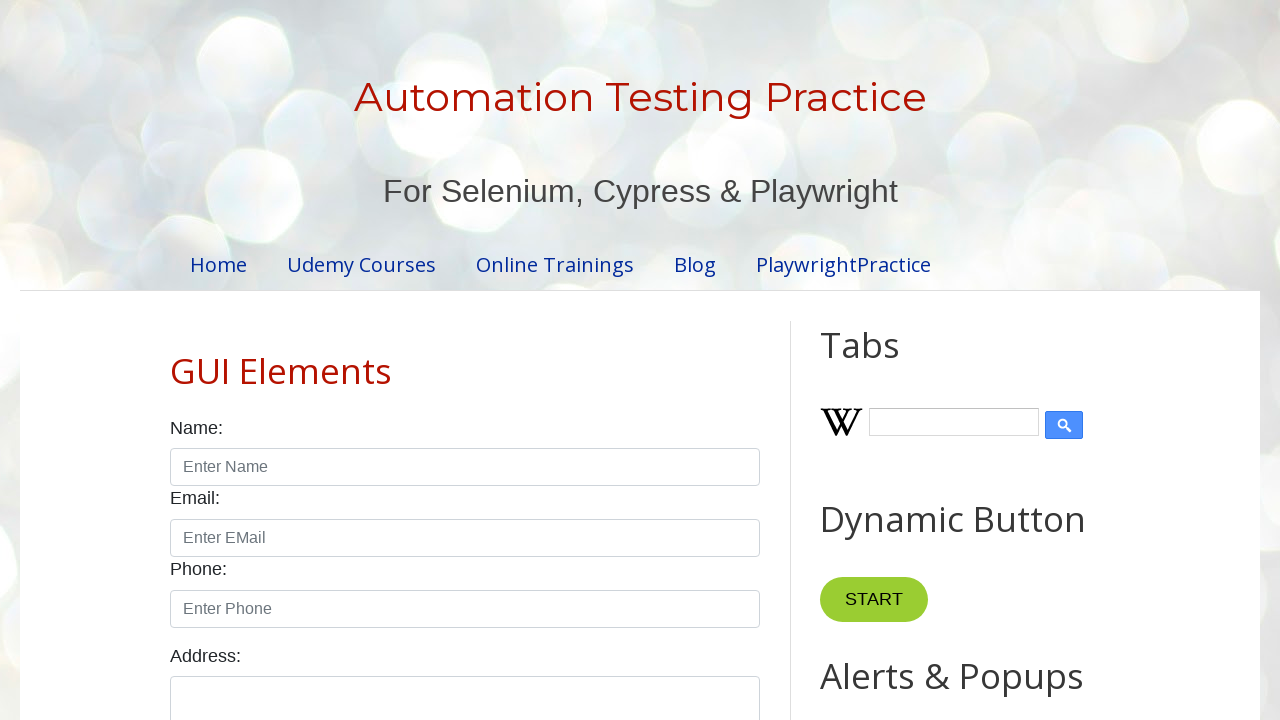

Clicked Prompt Alert button at (890, 360) on xpath=//button[normalize-space()='Prompt Alert']
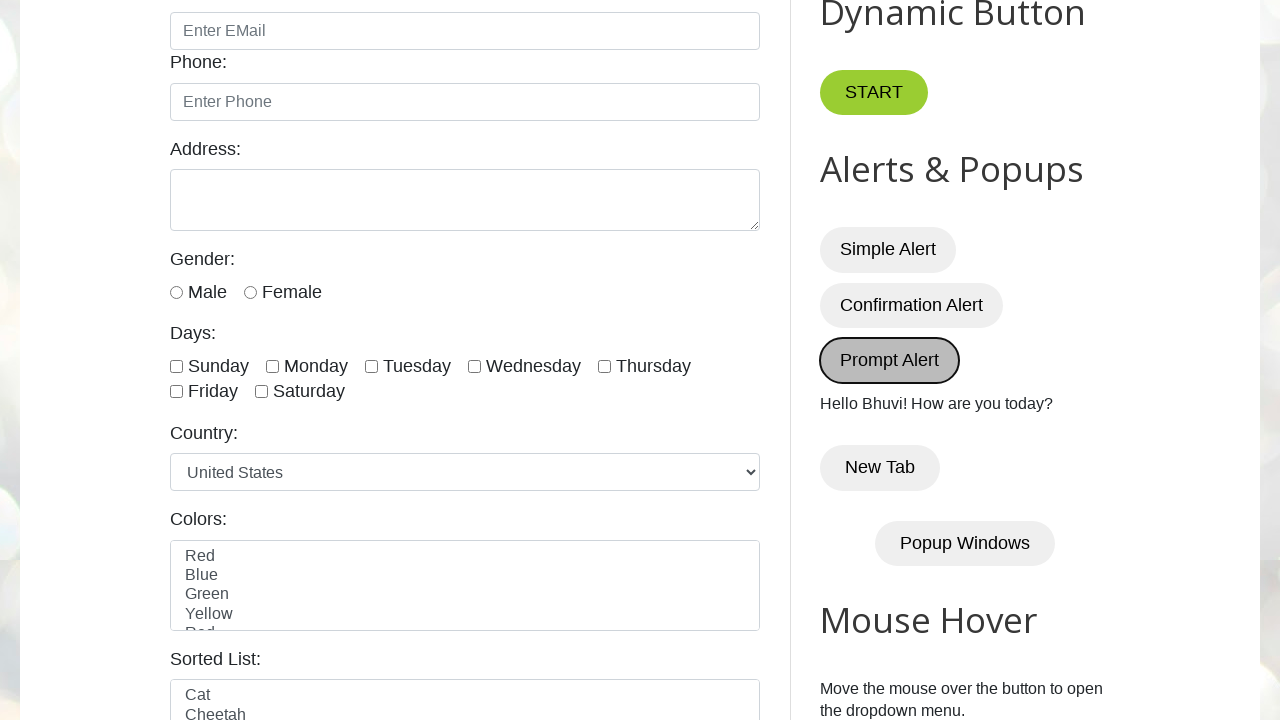

Result message displayed after accepting prompt
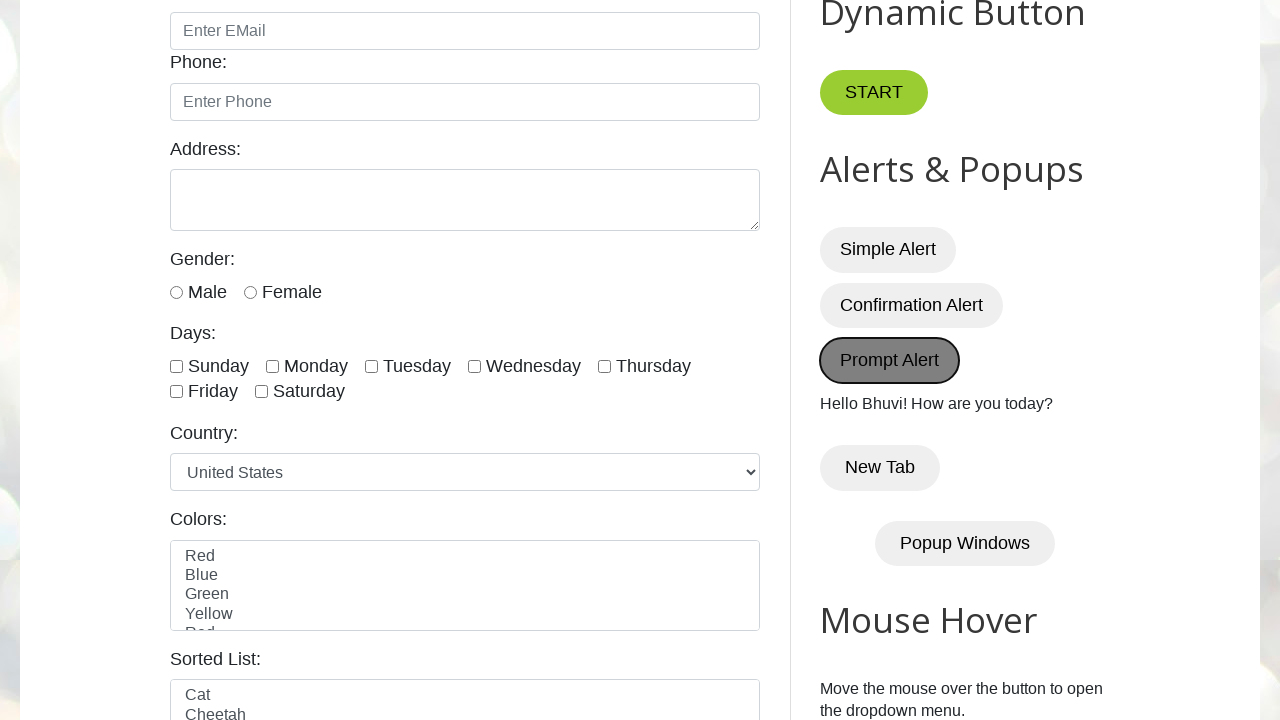

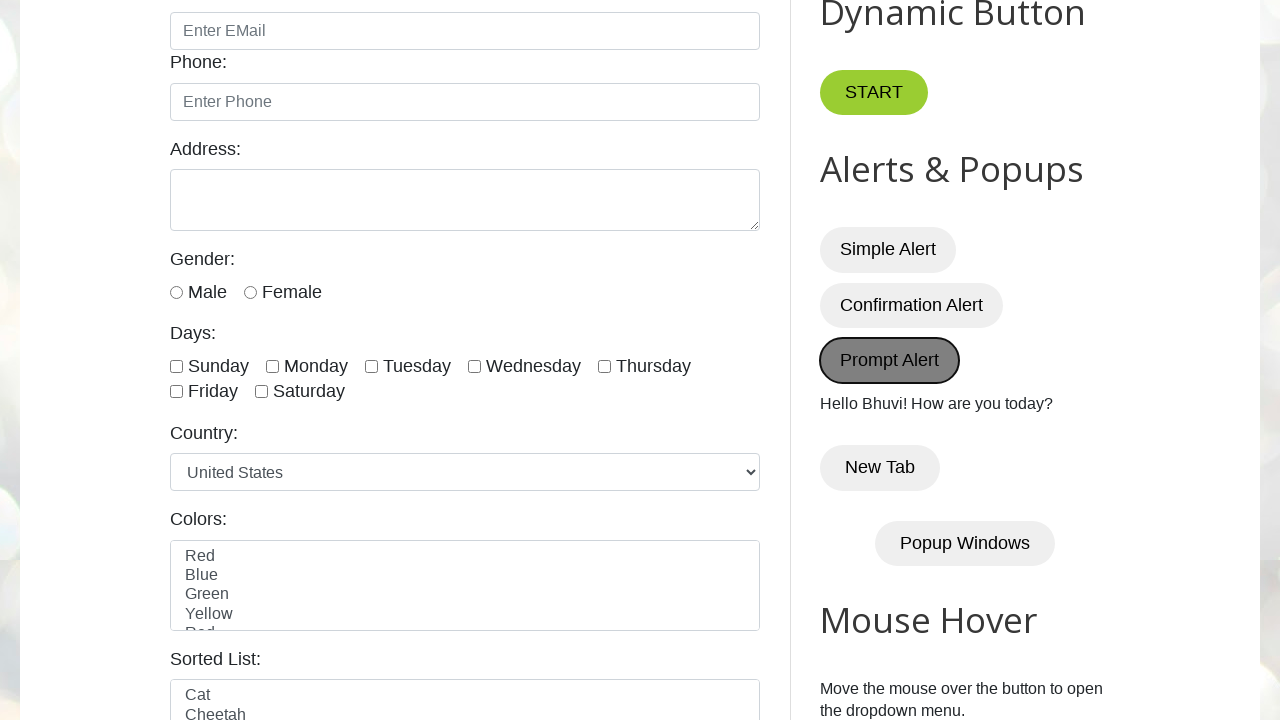